Tests navigation to Browse Languages section and the 0 (numbers) submenu, verifying languages starting with numbers are displayed.

Starting URL: http://www.99-bottles-of-beer.net/

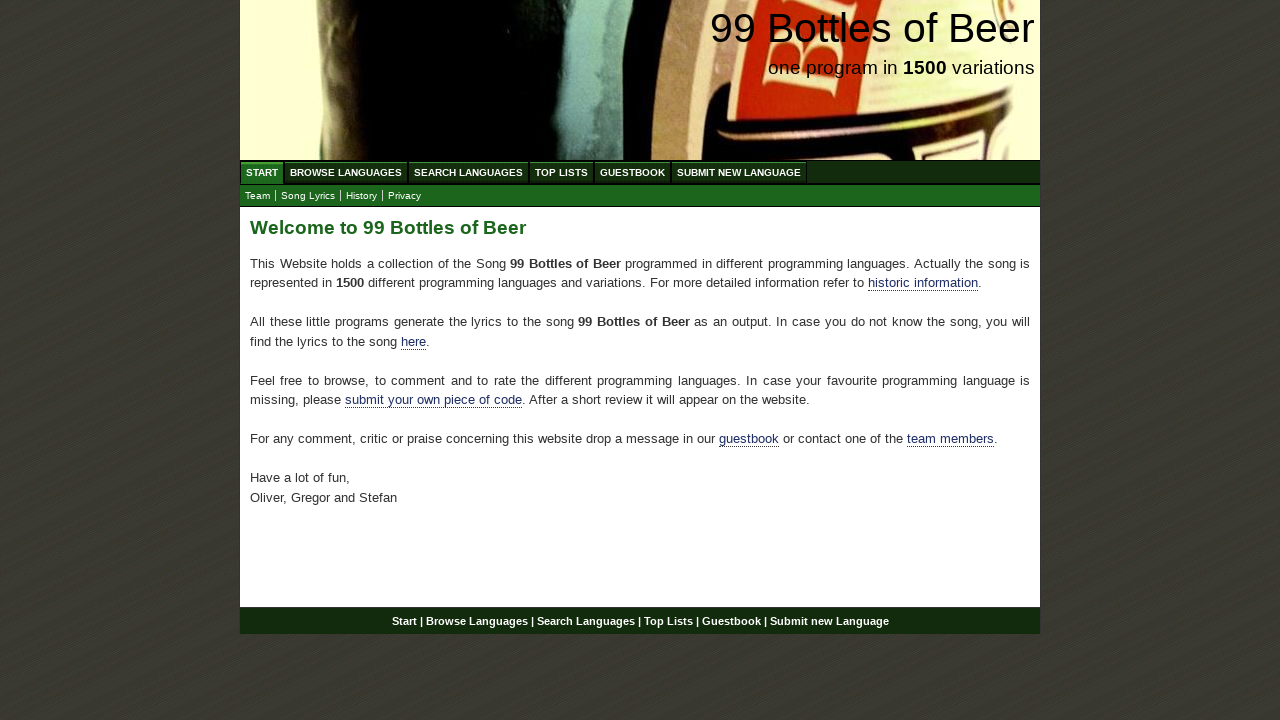

Clicked on Browse Languages menu at (346, 172) on xpath=//ul[@id='menu']/li/a[@href='/abc.html']
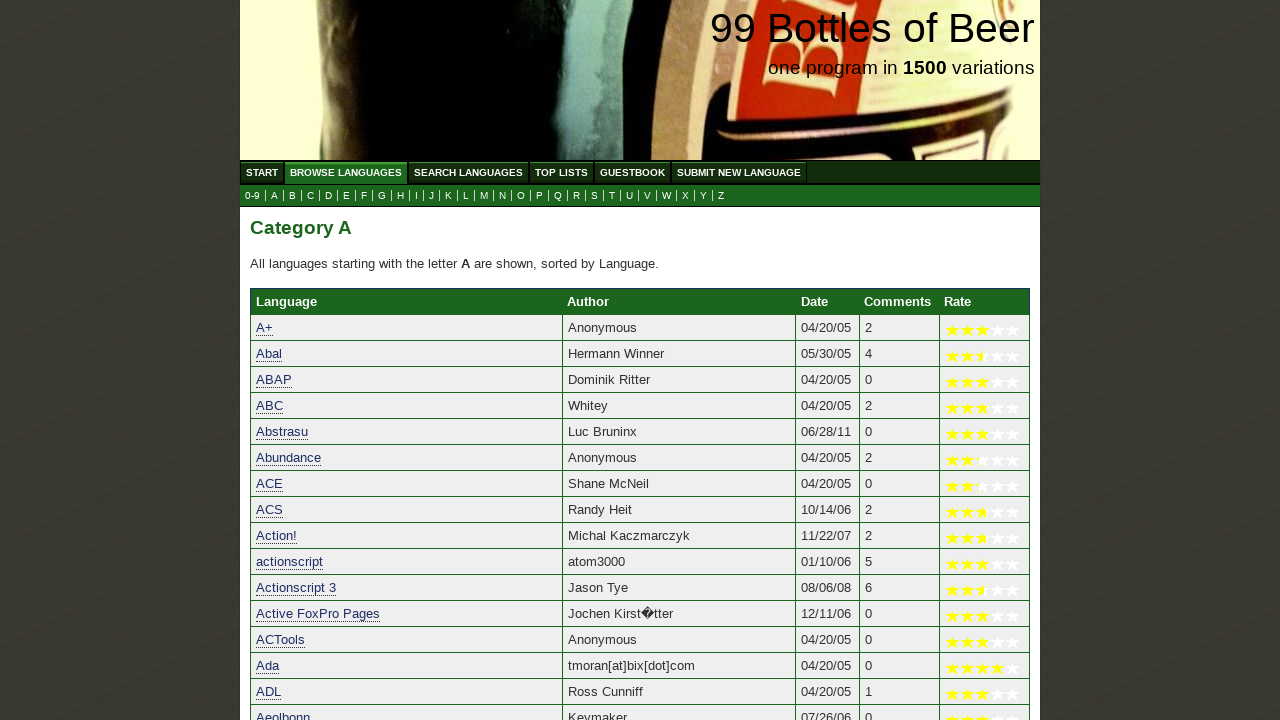

Clicked on 0 (numbers) submenu to view languages starting with numbers at (252, 196) on xpath=//ul[@id='submenu']/li/a[@href='0.html']
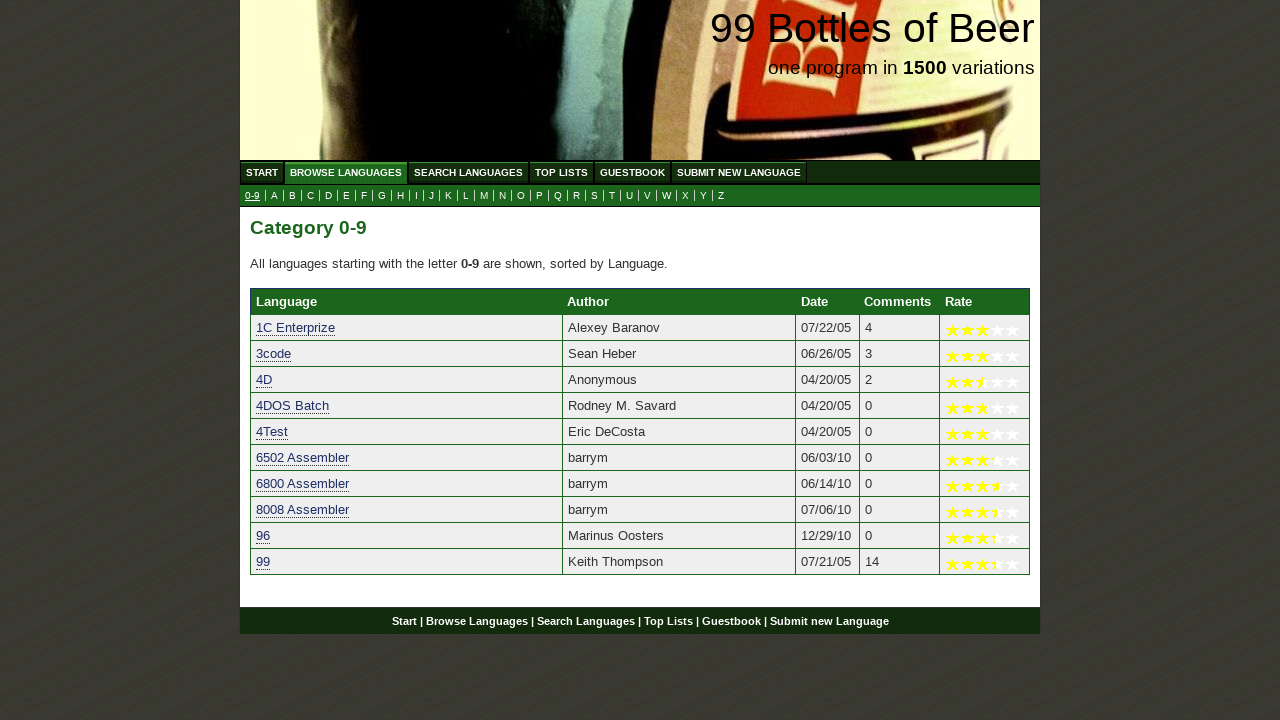

Verified that languages starting with numbers are displayed in the table
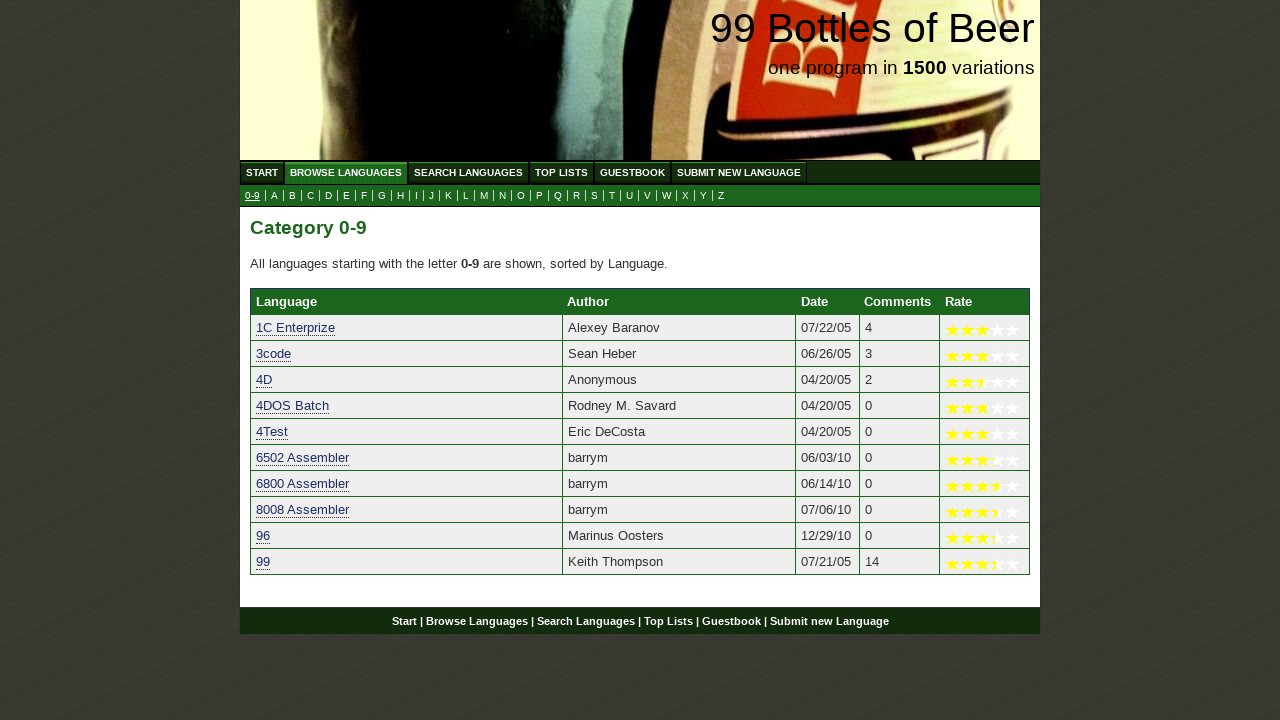

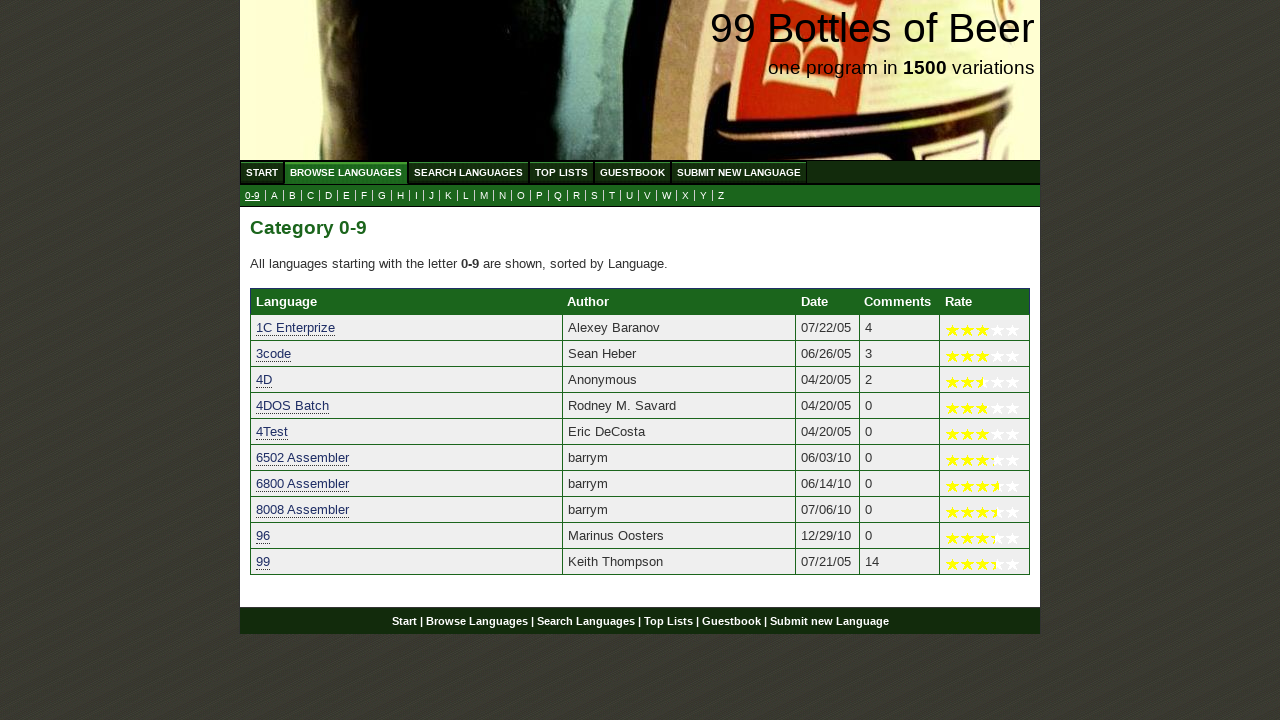